Tests checkbox functionality by selecting all checkboxes that are not already selected on the page

Starting URL: https://the-internet.herokuapp.com/checkboxes

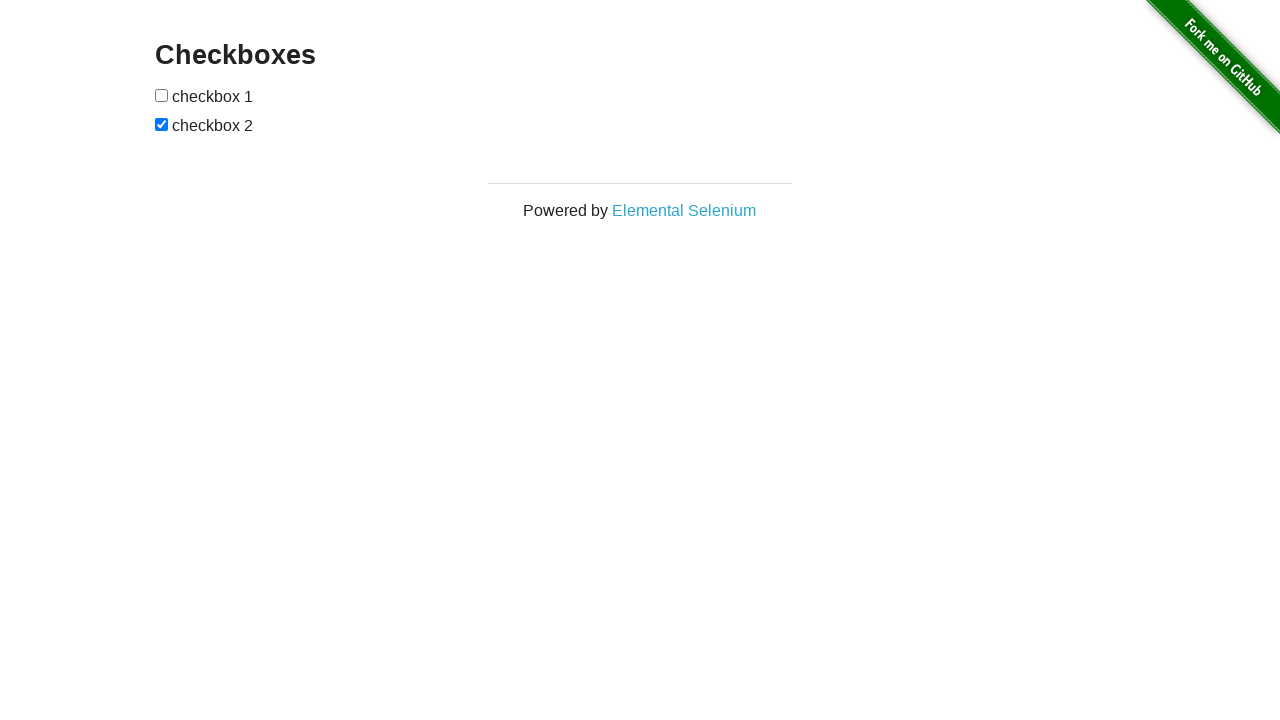

Waited for checkboxes to be visible on the page
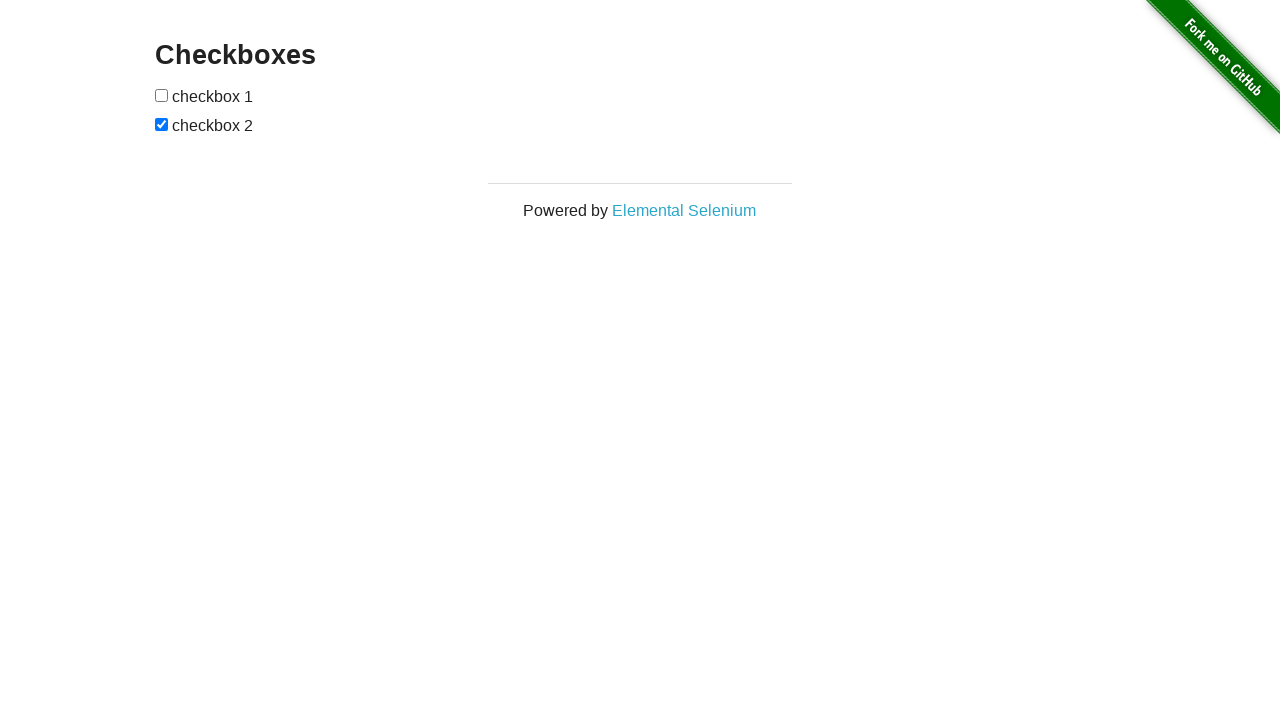

Located all checkboxes on the page
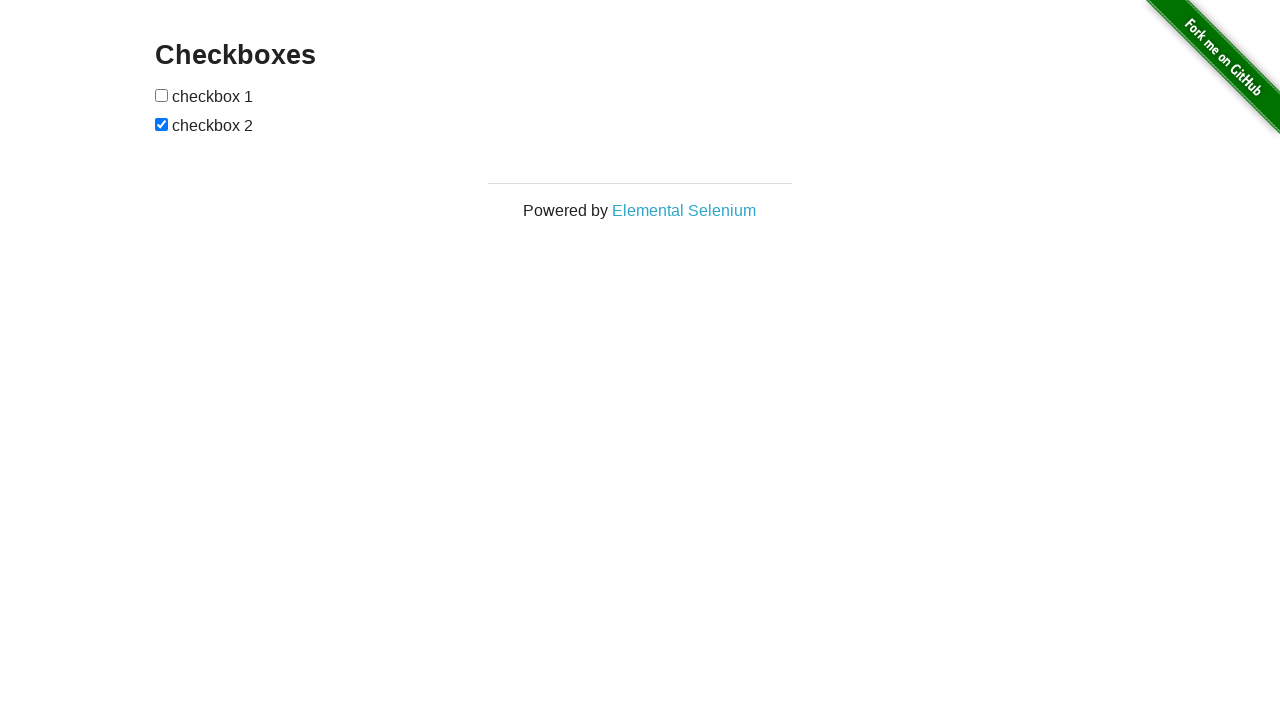

Found 2 checkboxes total
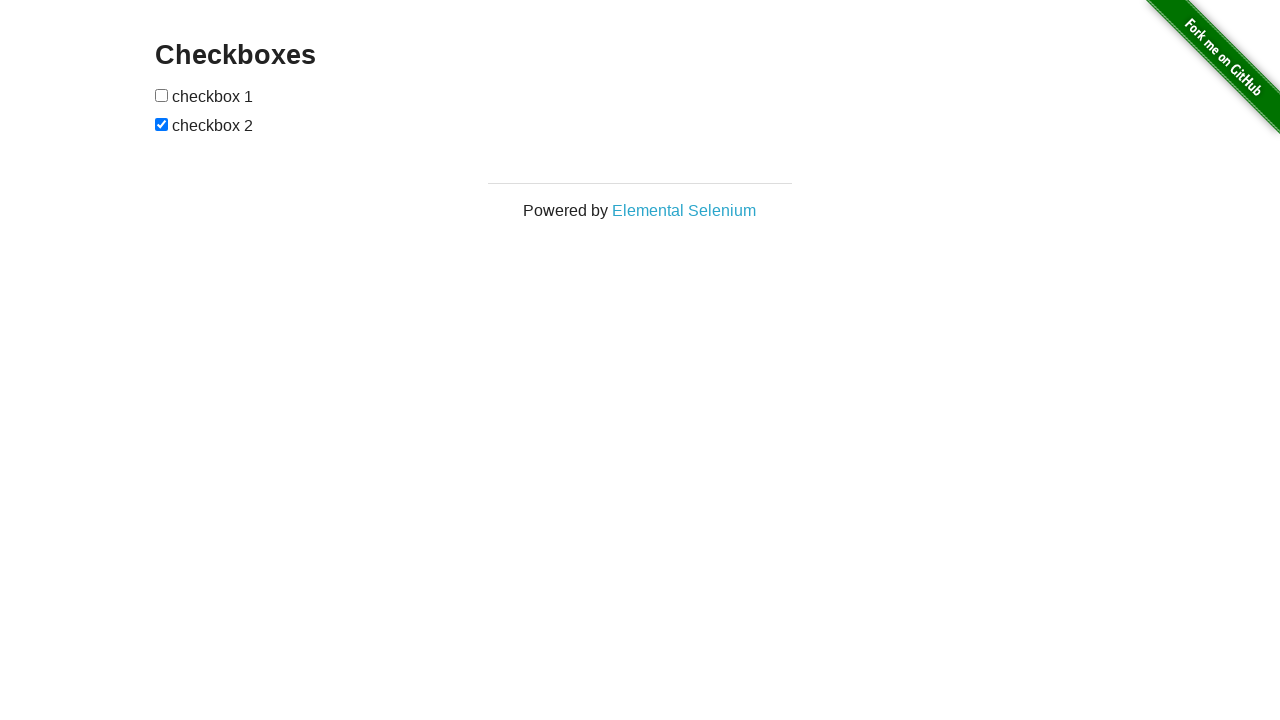

Clicked checkbox 1 to select it at (162, 95) on input[type='checkbox'] >> nth=0
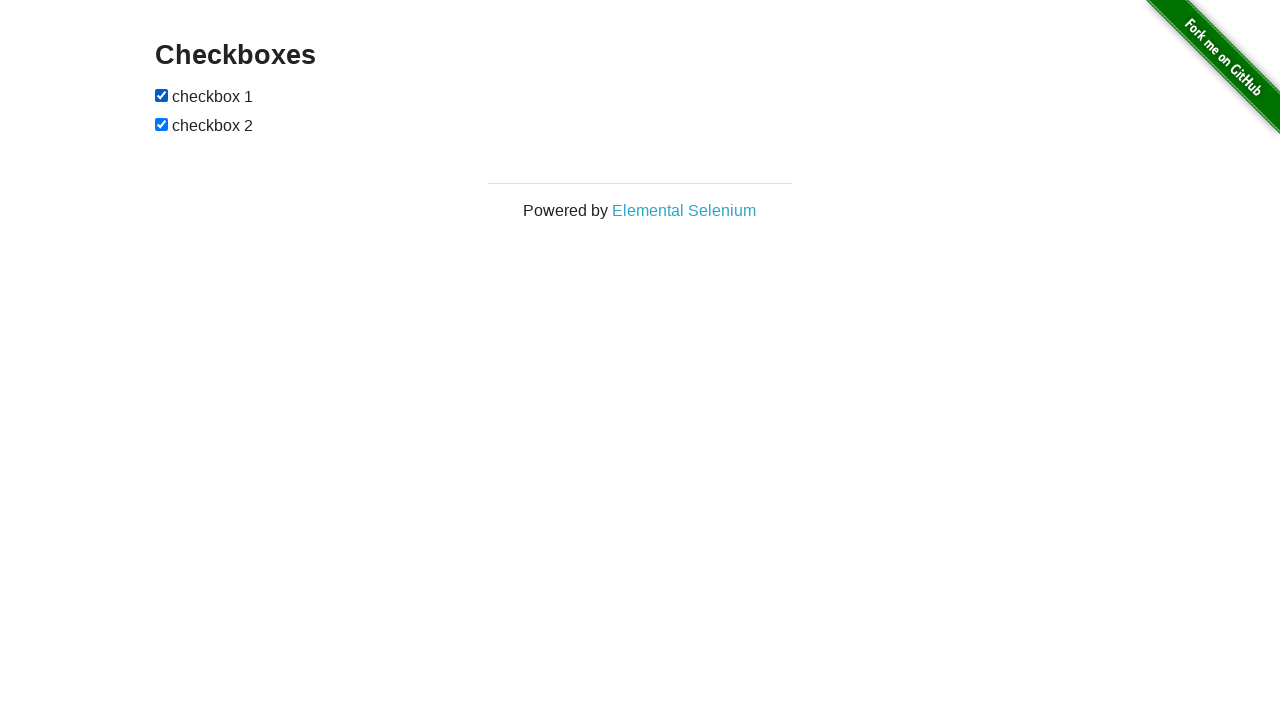

Verified checkbox 1 is selected
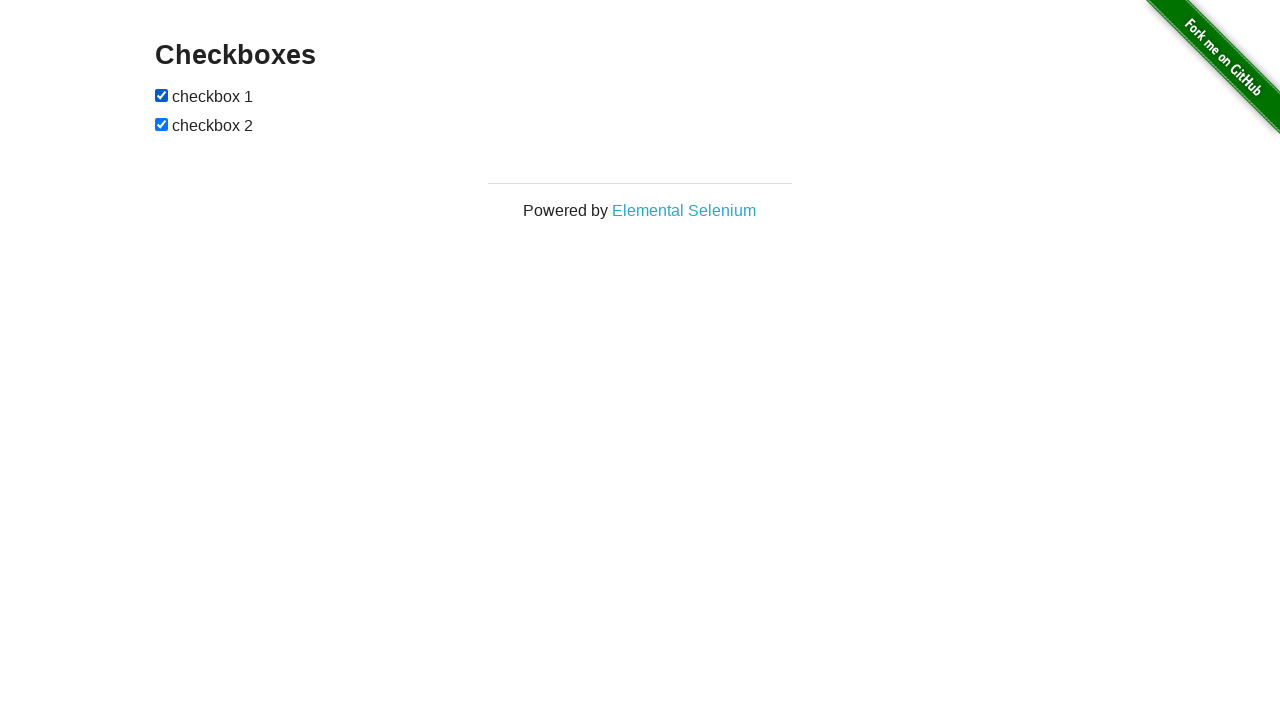

Verified checkbox 2 is selected
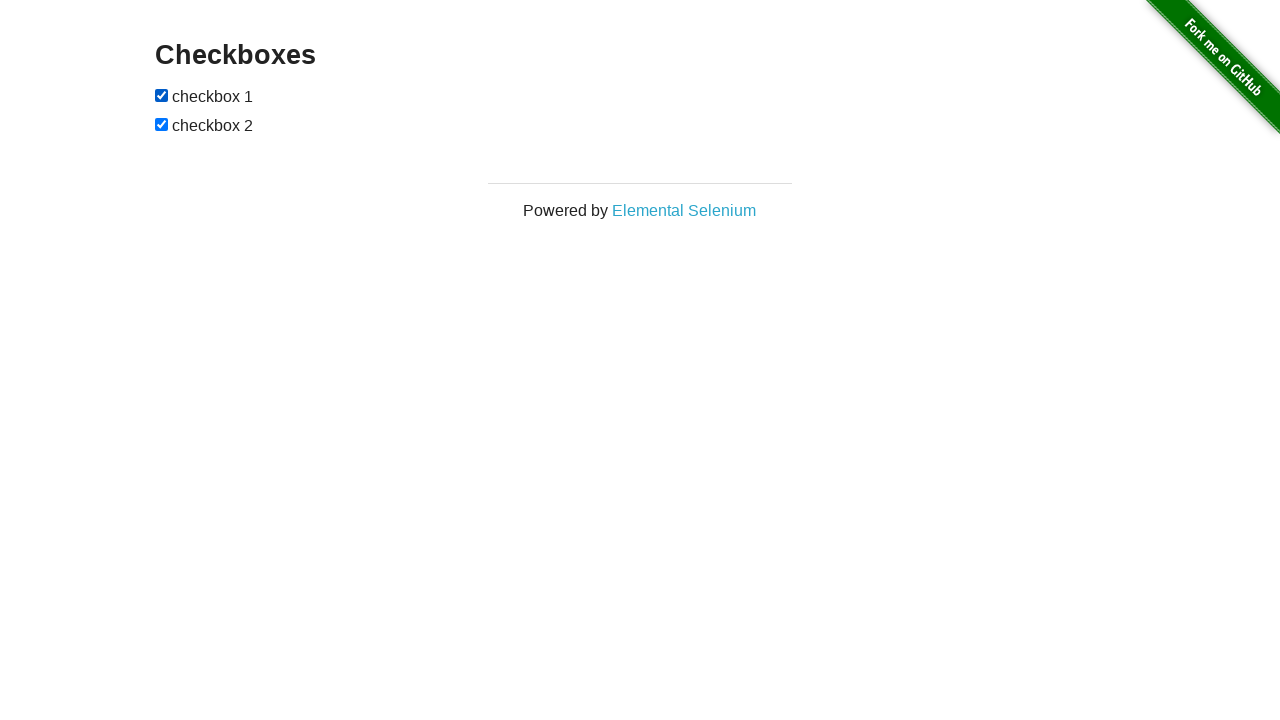

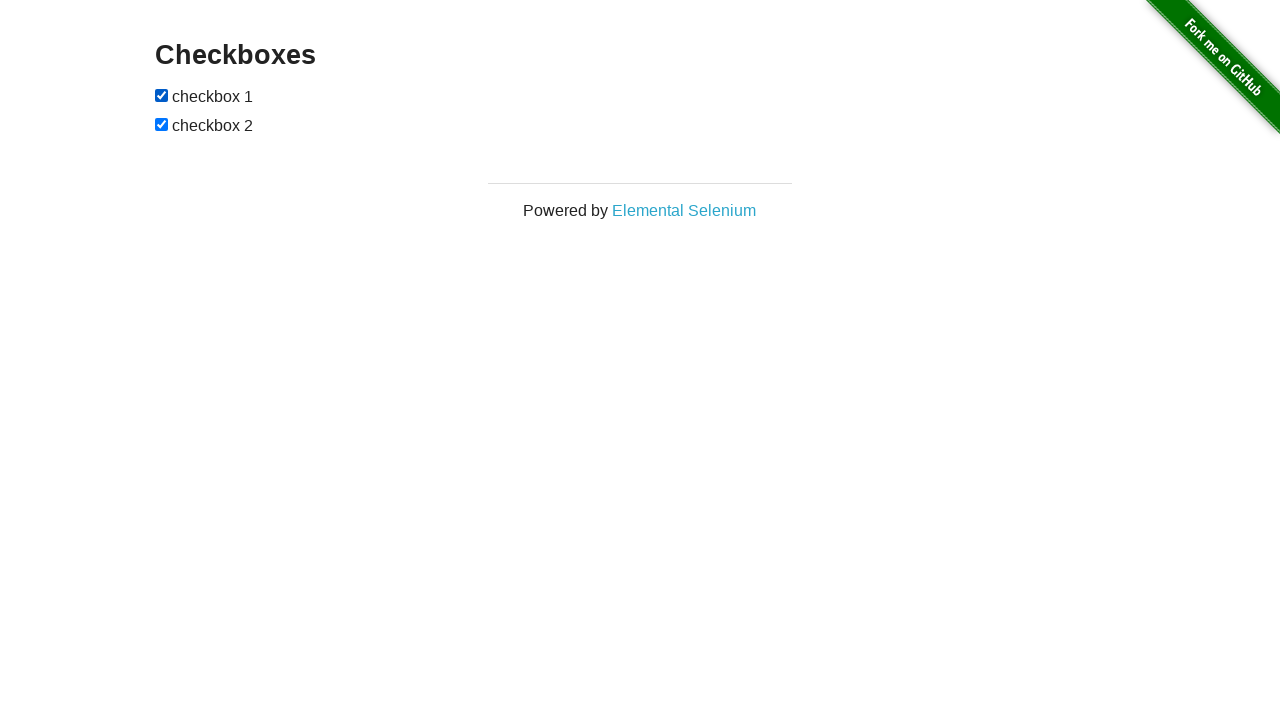